Navigates through Oracle Java API documentation using iframes, clicking through package list, class list, and class details

Starting URL: https://docs.oracle.com/javase/8/docs/api/

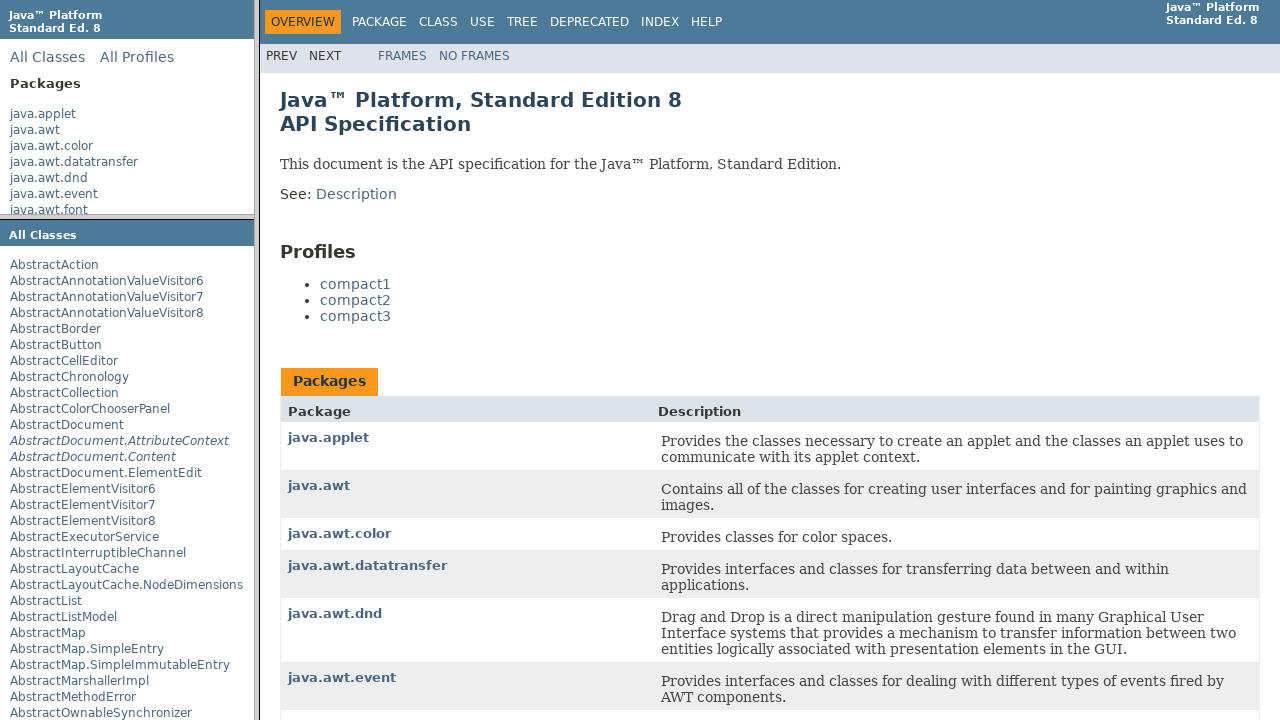

Accessed packageListFrame iframe
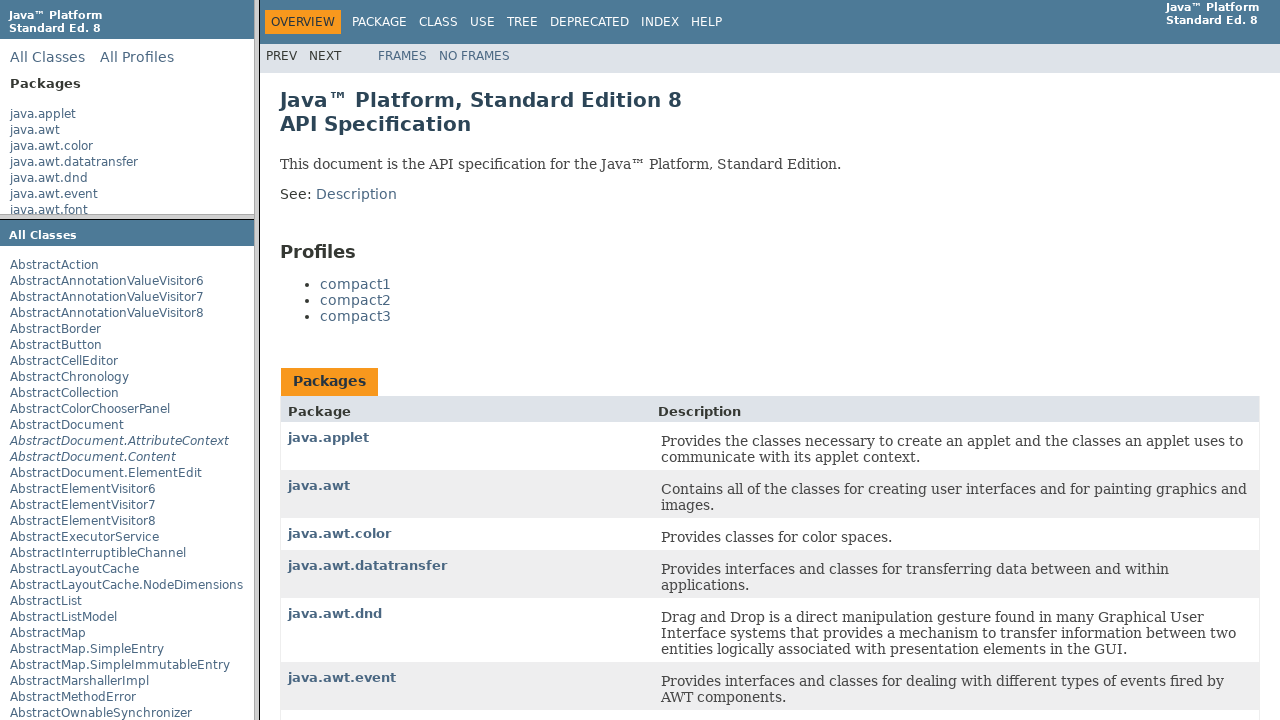

Clicked java.awt link in package list at (35, 130) on a:text('java.awt')
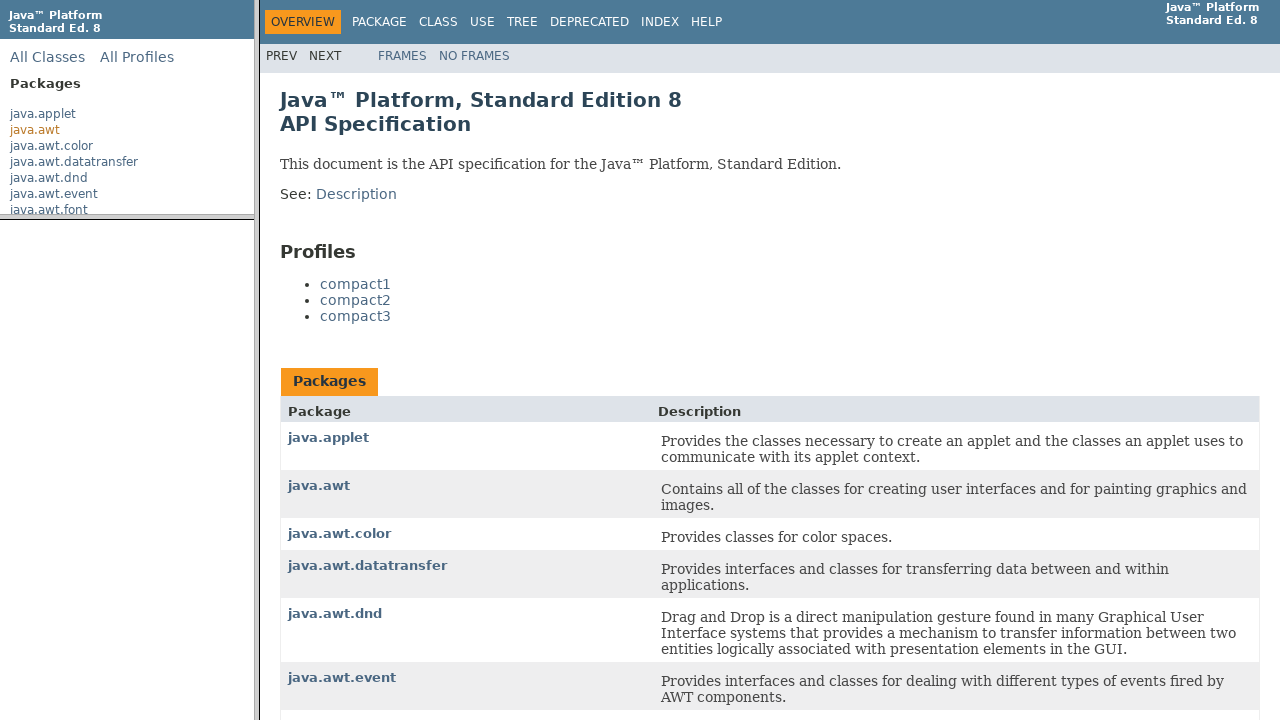

Accessed packageFrame iframe
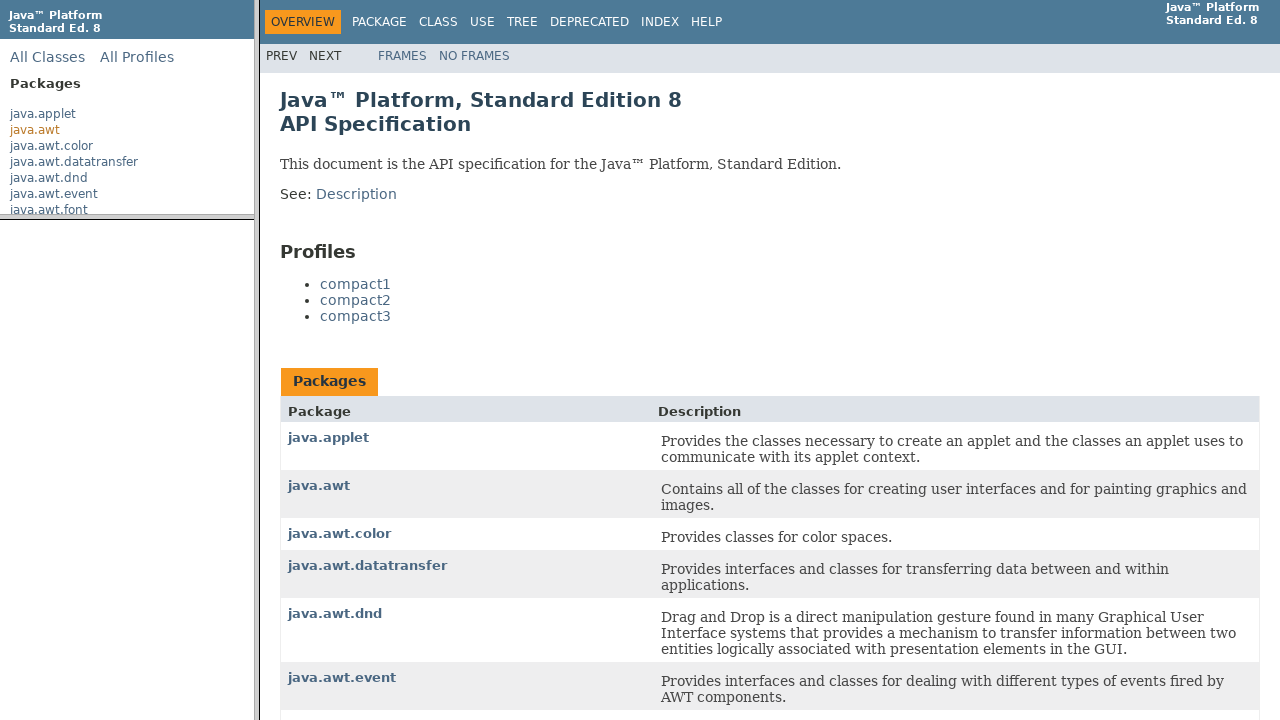

Clicked Composite class link in package at (56, 605) on a:text('Composite')
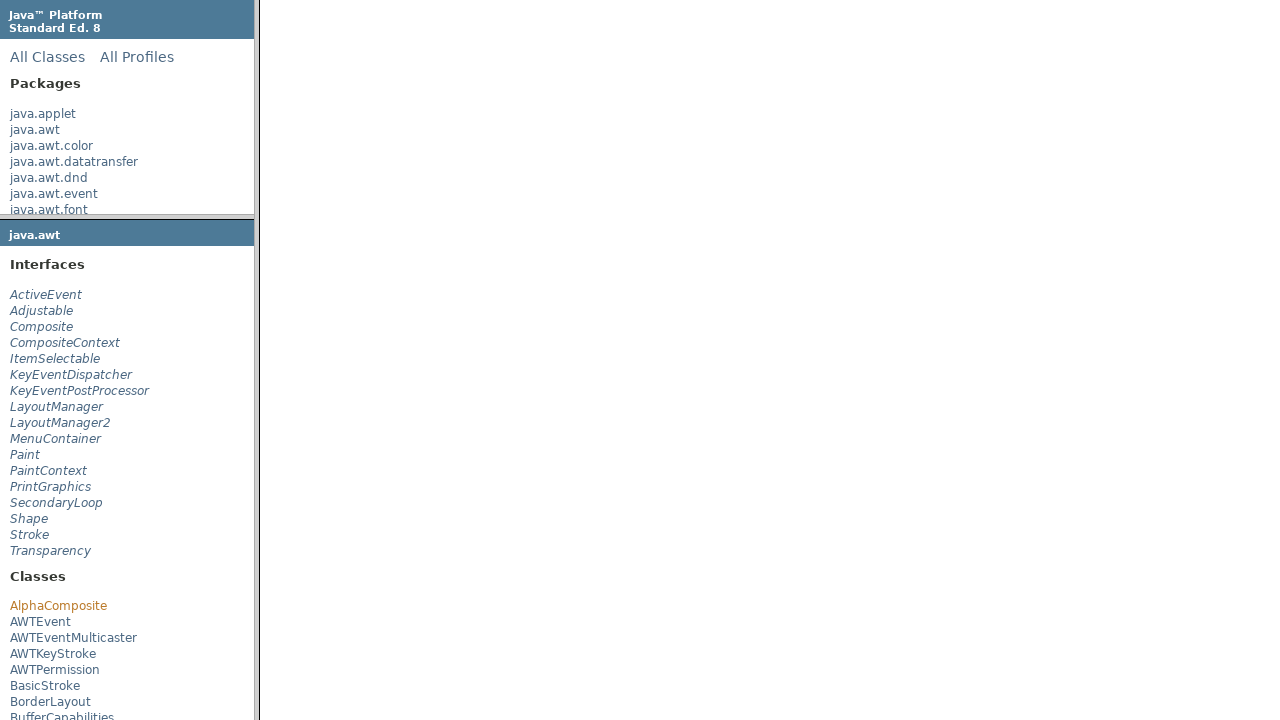

Accessed classFrame iframe
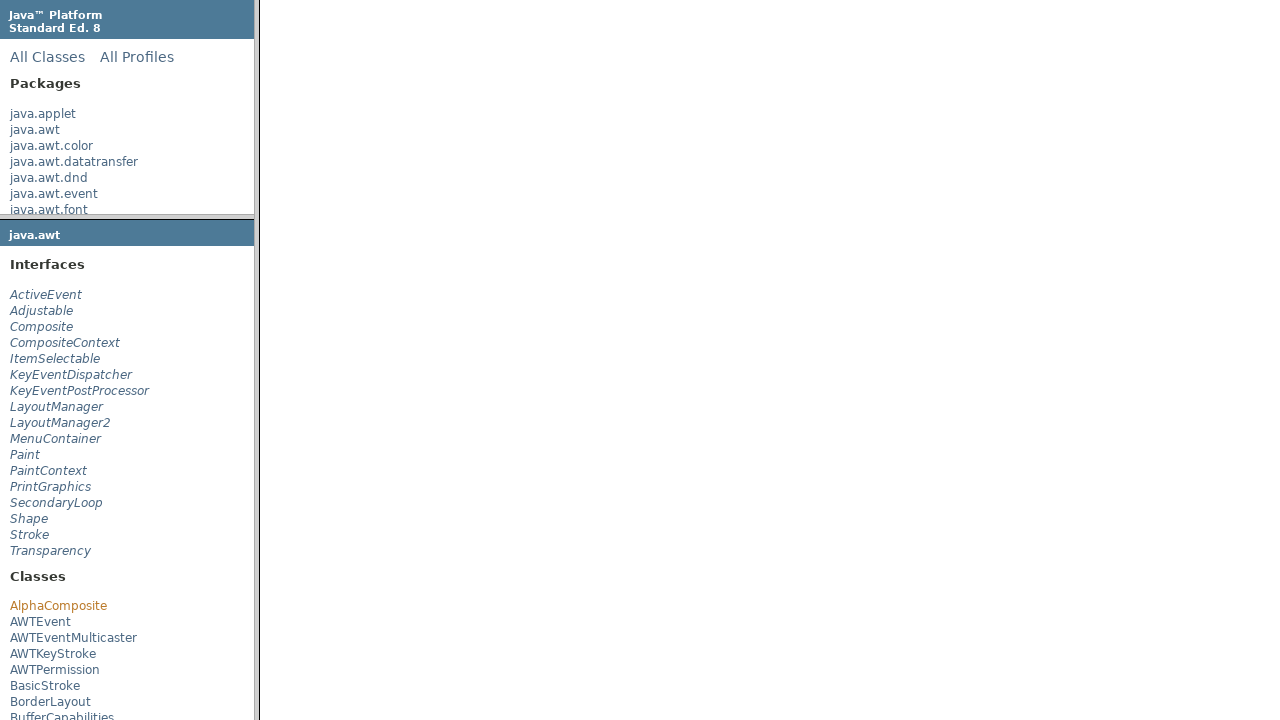

Clicked CompositeContext link in class details at (366, 360) on a:text('CompositeContext')
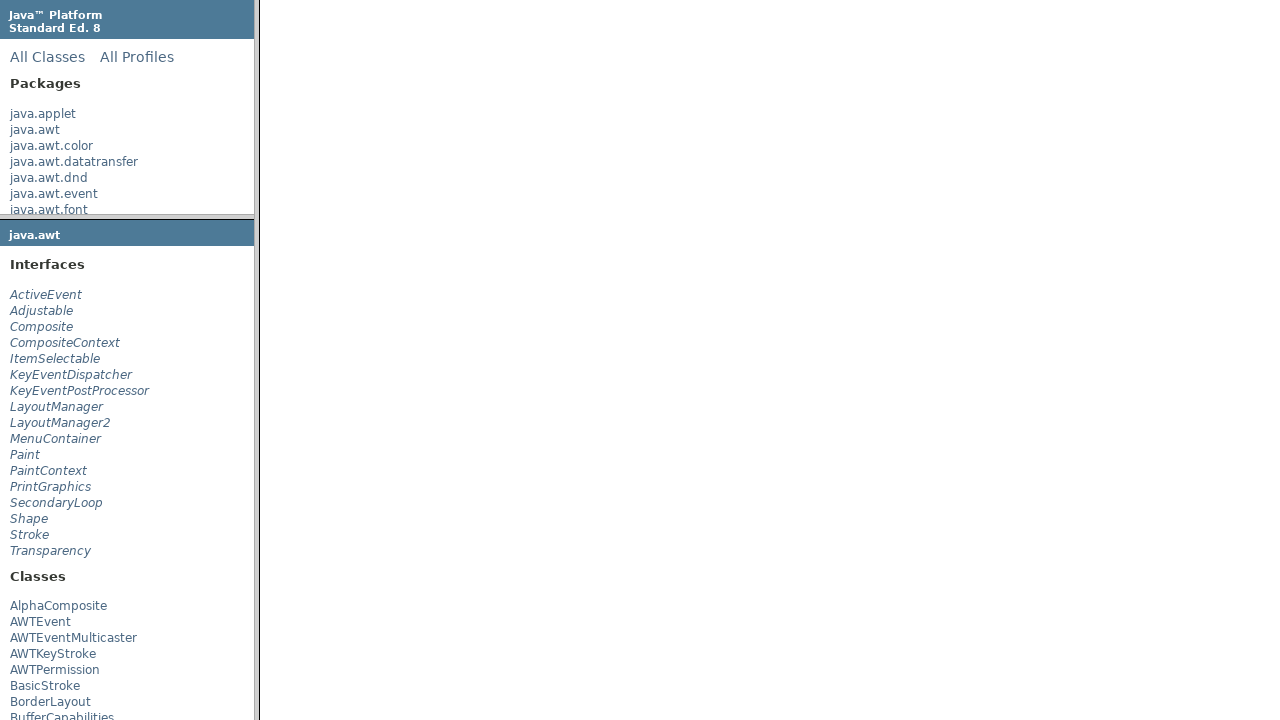

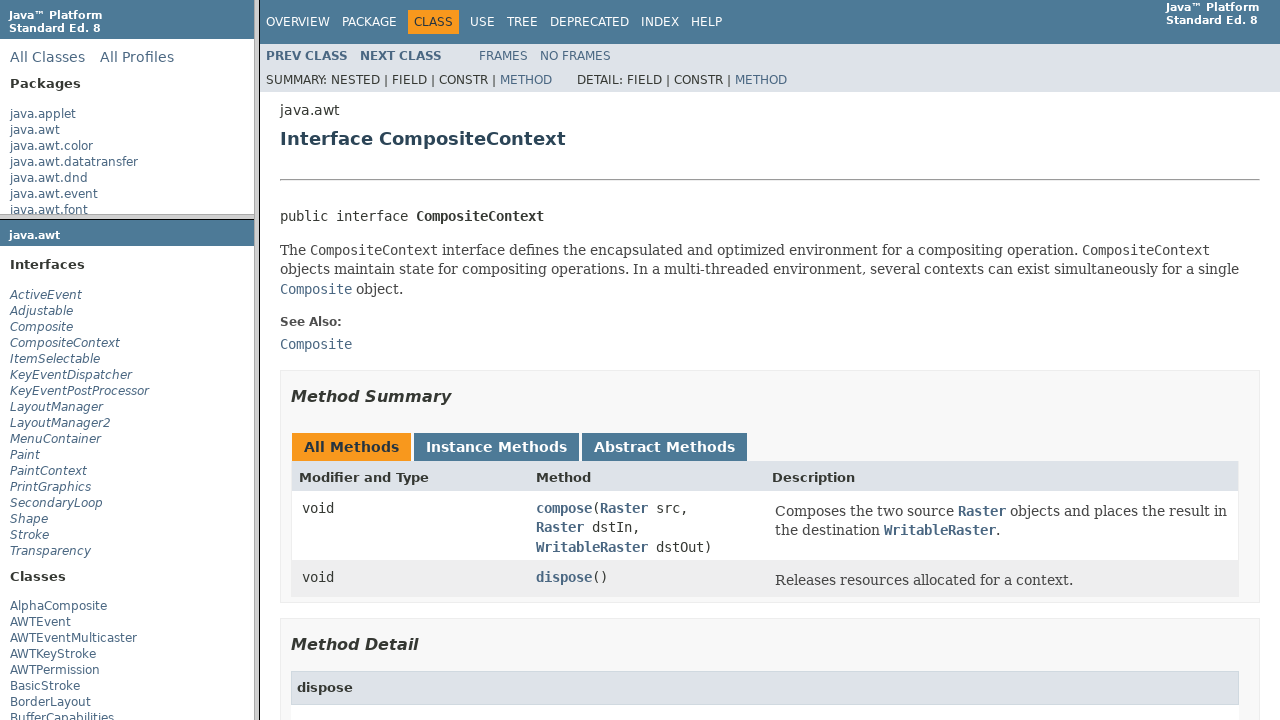